Tests that an error message is displayed when attempting to login without entering a username

Starting URL: https://www.saucedemo.com/

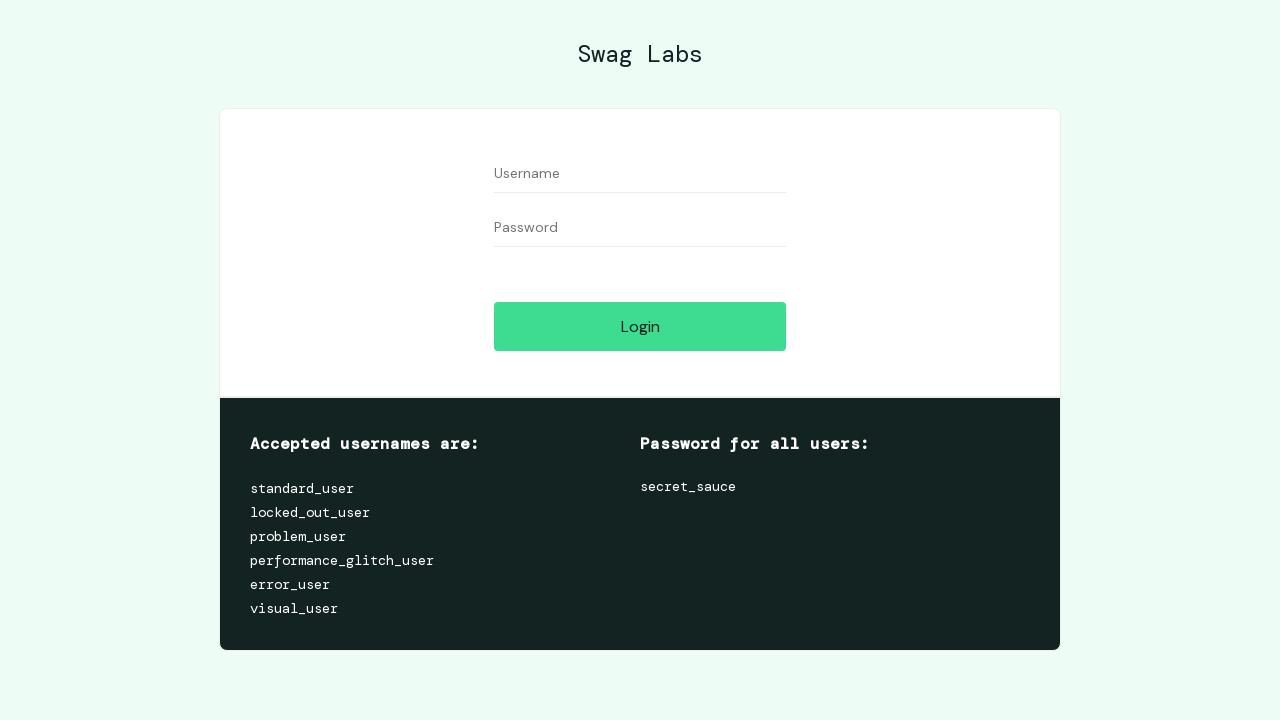

Clicked login button without entering username or password at (640, 326) on #login-button
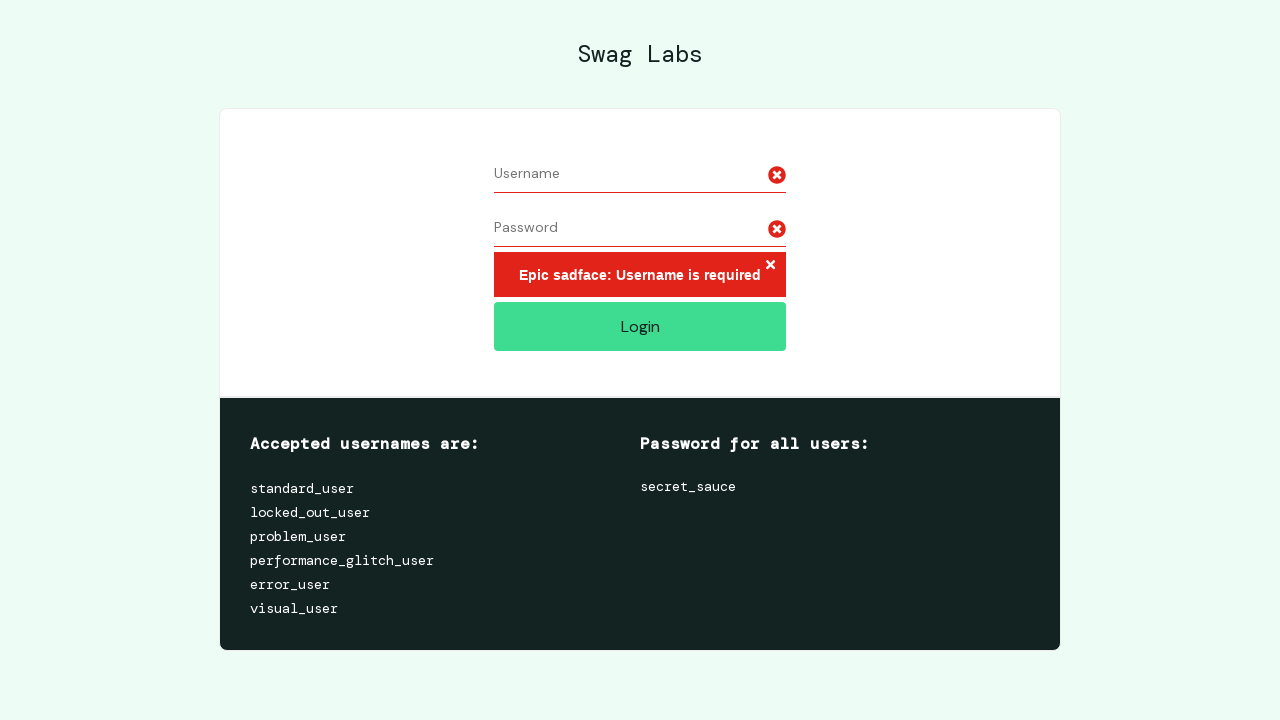

Error message element appeared after clicking login
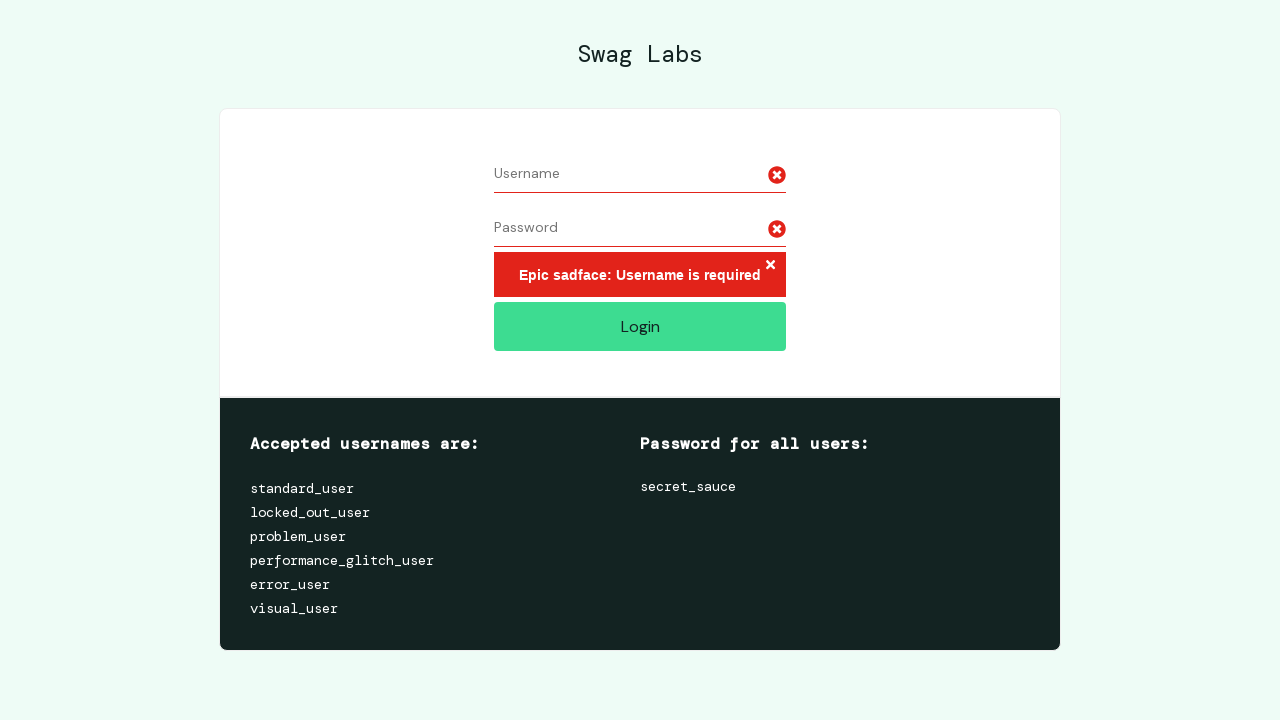

Retrieved error message text: 'Epic sadface: Username is required'
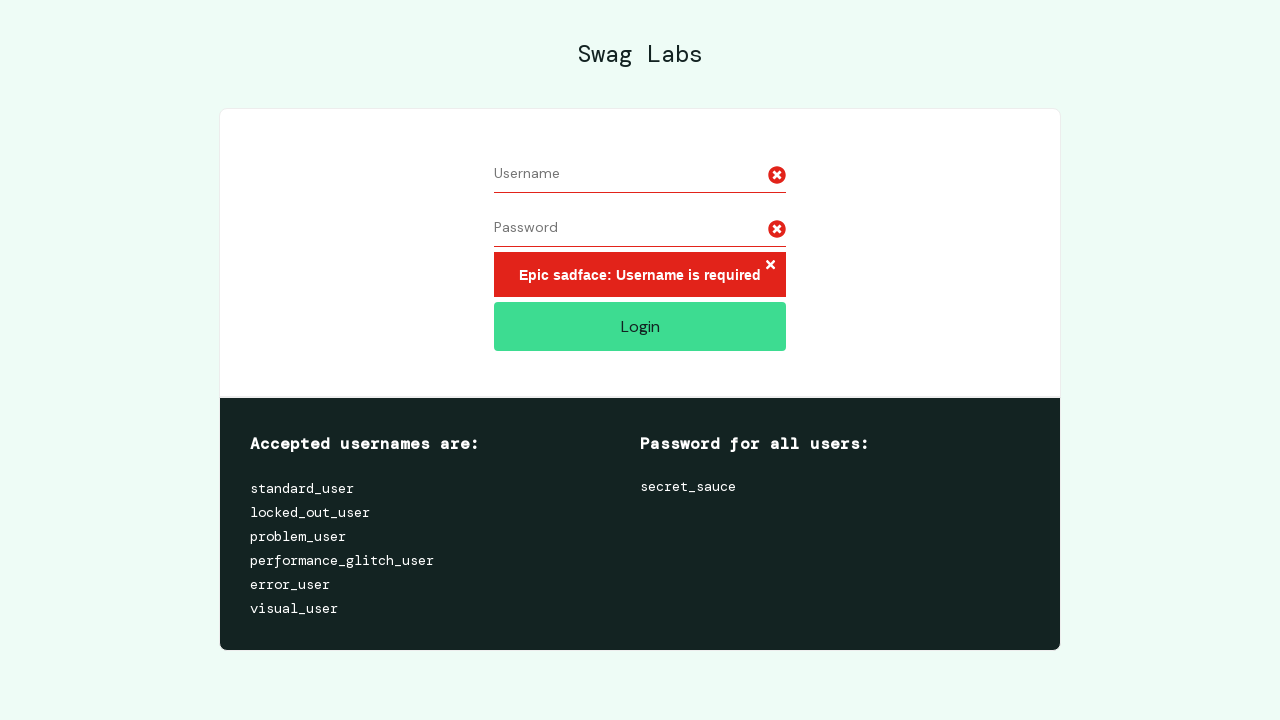

Verified error message displays 'Epic sadface: Username is required'
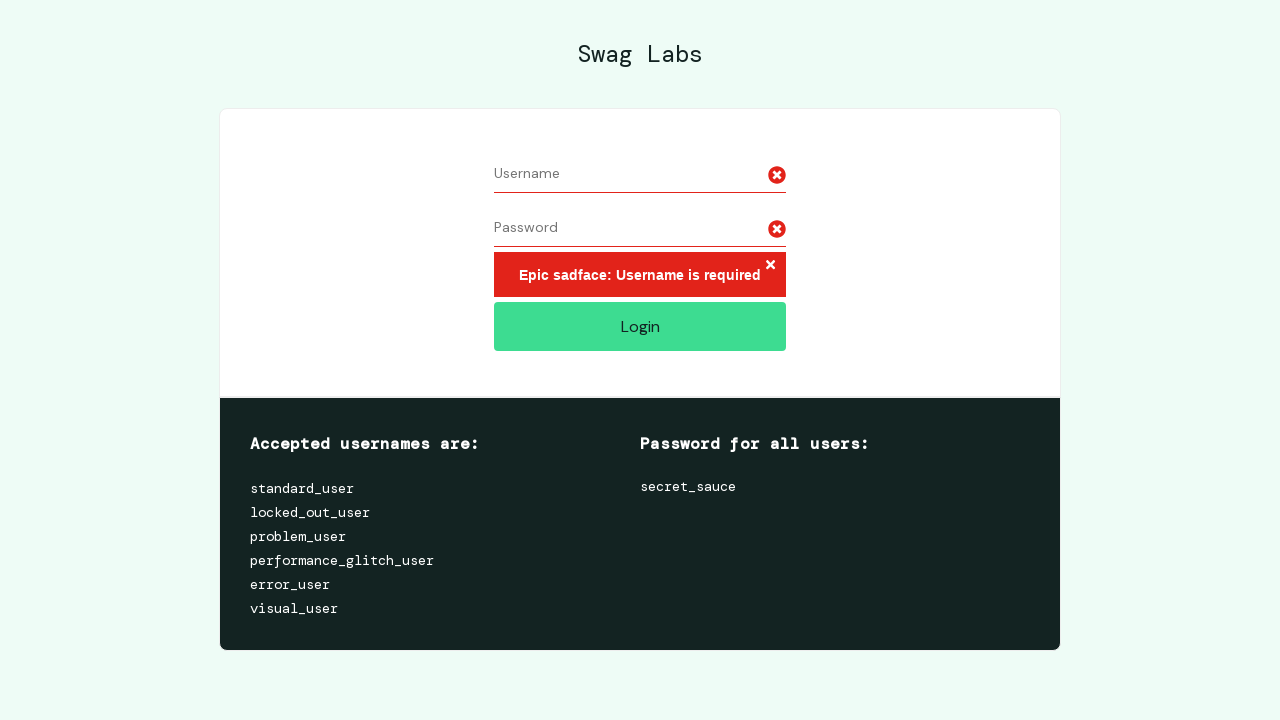

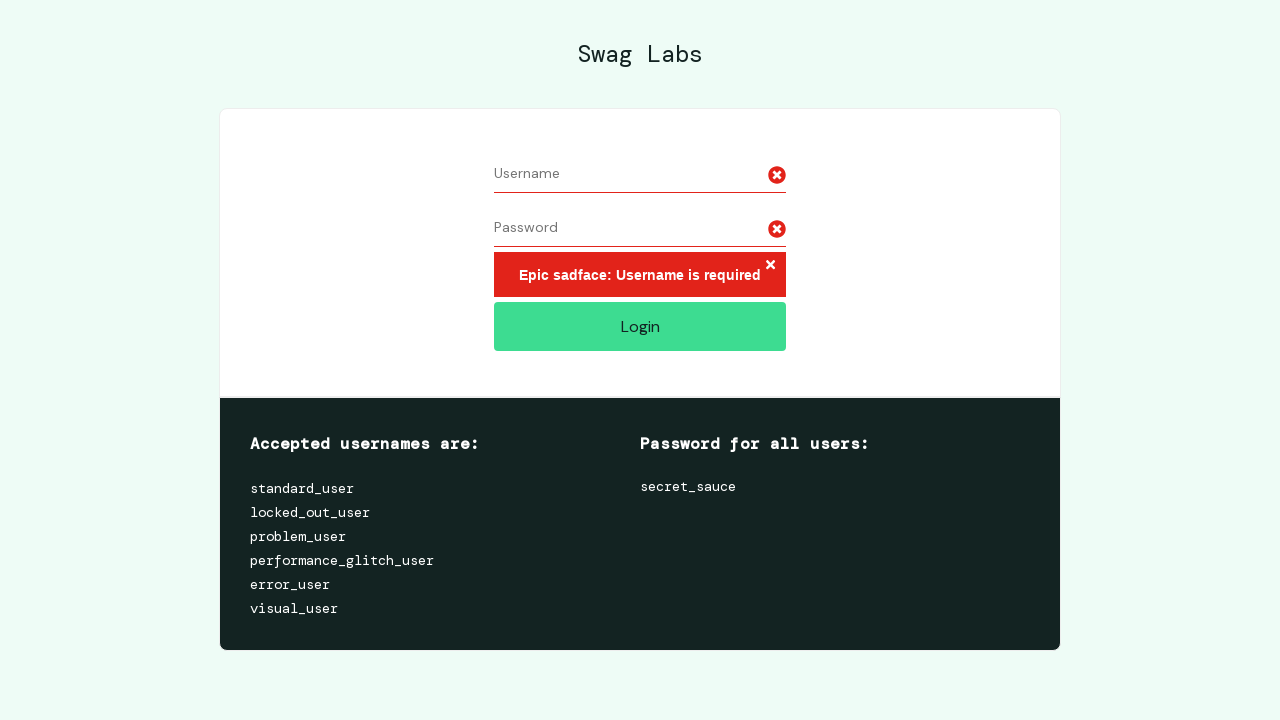